Tests form validation with email missing top-level domain

Starting URL: https://docs.google.com/forms/d/e/1FAIpQLScVG7idLWR8sxNQygSnLuhehUNVFti0FnVviWCSjDh-JNhsMA/viewform

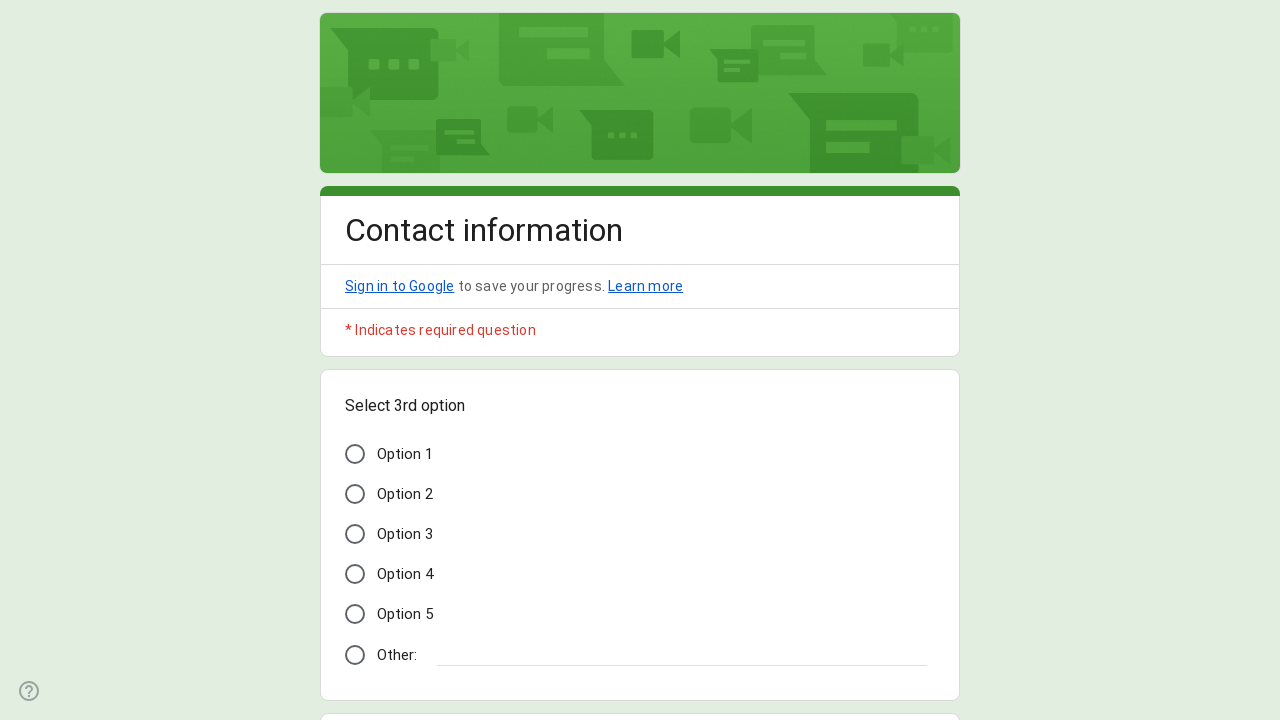

Filled name field with 'test Name' on //*[@id='mG61Hd']/div[2]/div/div[2]/div[2]/div/div/div[2]/div/div[1]/div/div[1]/
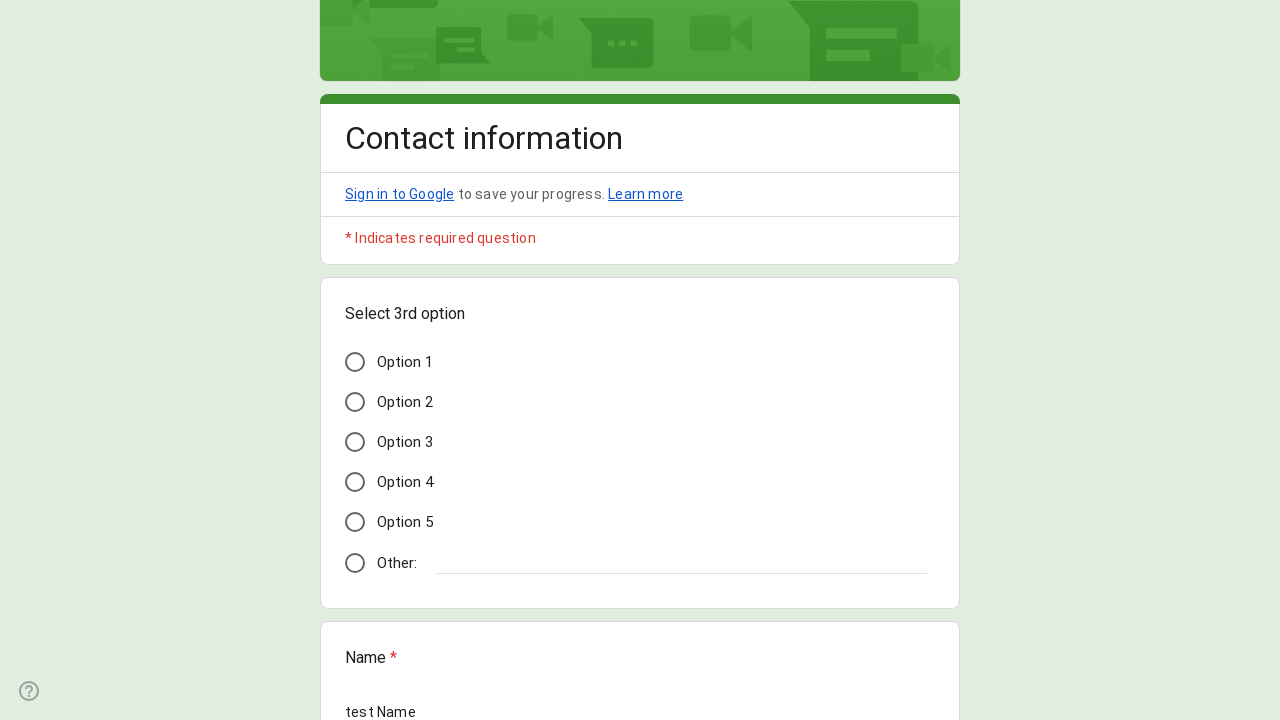

Filled email field with invalid format 'test@testdomain' (missing top-level domain) on //*[@id='mG61Hd']/div[2]/div/div[2]/div[3]/div/div/div[2]/div/div[1]/div/div[1]/
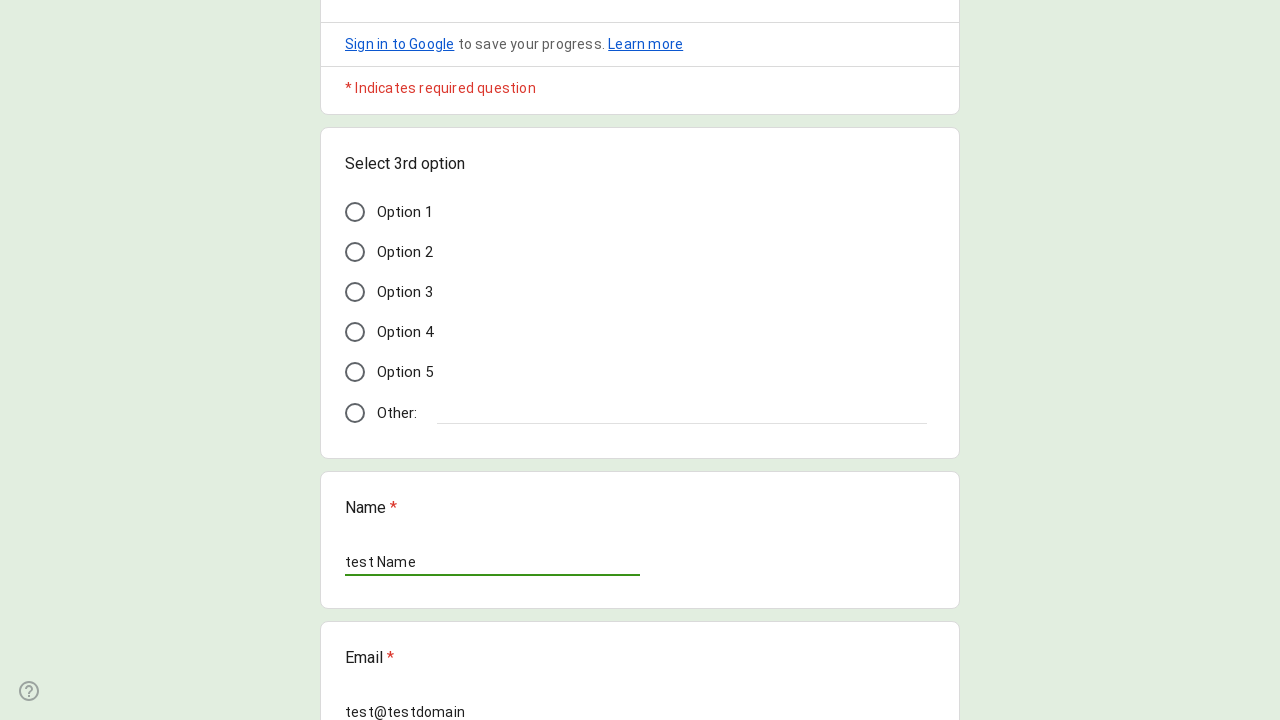

Filled address field with 'test Address' on //*[@id='mG61Hd']/div[2]/div/div[2]/div[4]/div/div/div[2]/div/div[1]/div[2]/text
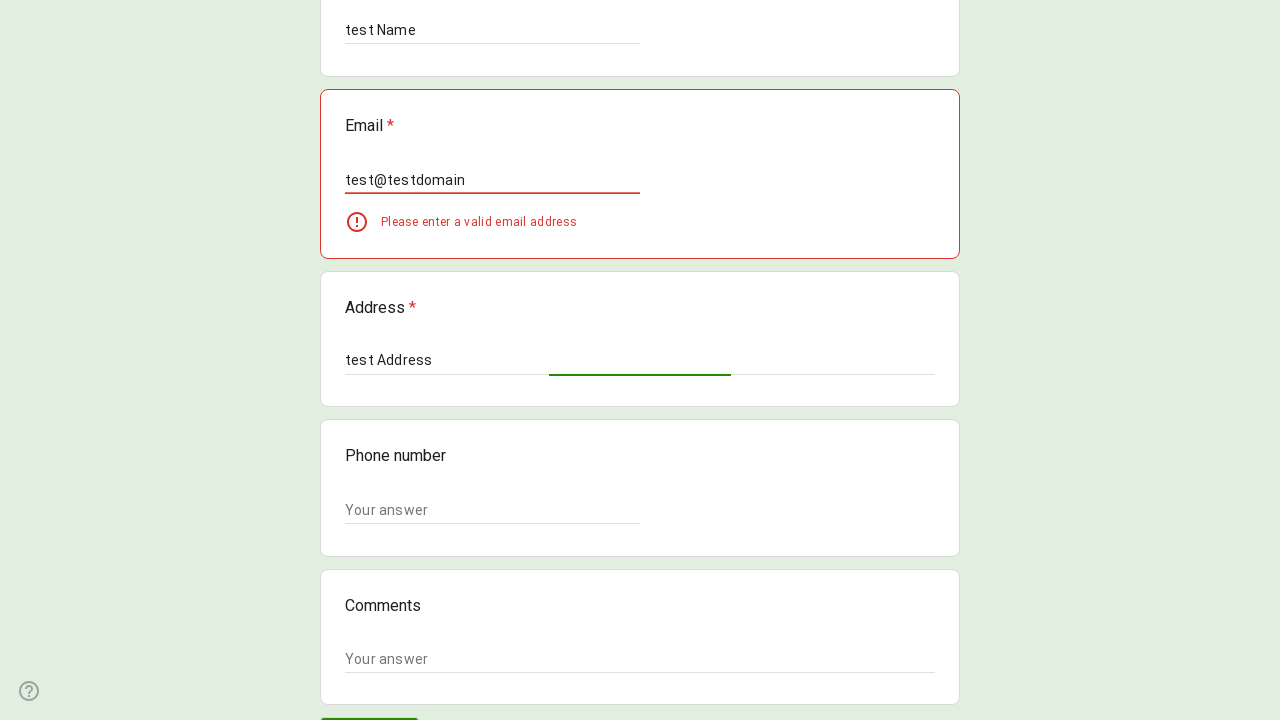

Clicked submit button to submit form with invalid email format at (369, 702) on xpath=//*[@id='mG61Hd']/div[2]/div/div[3]/div[1]/div[1]/div/span/span
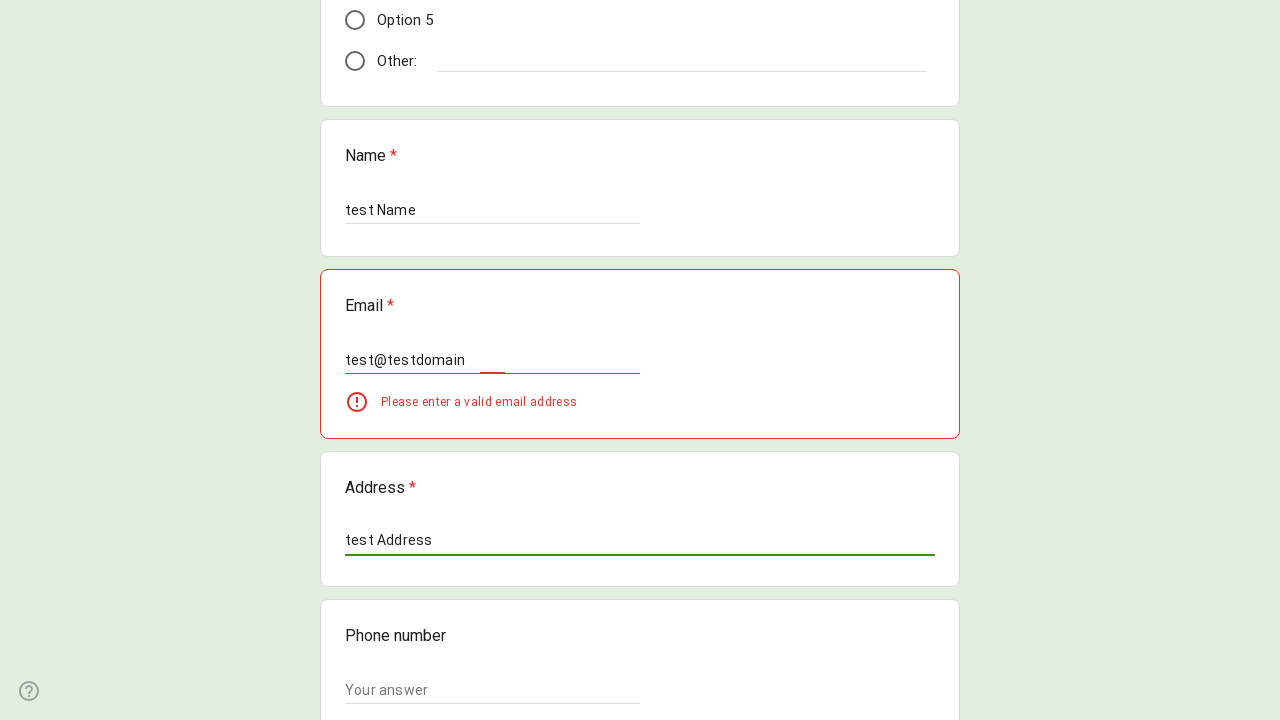

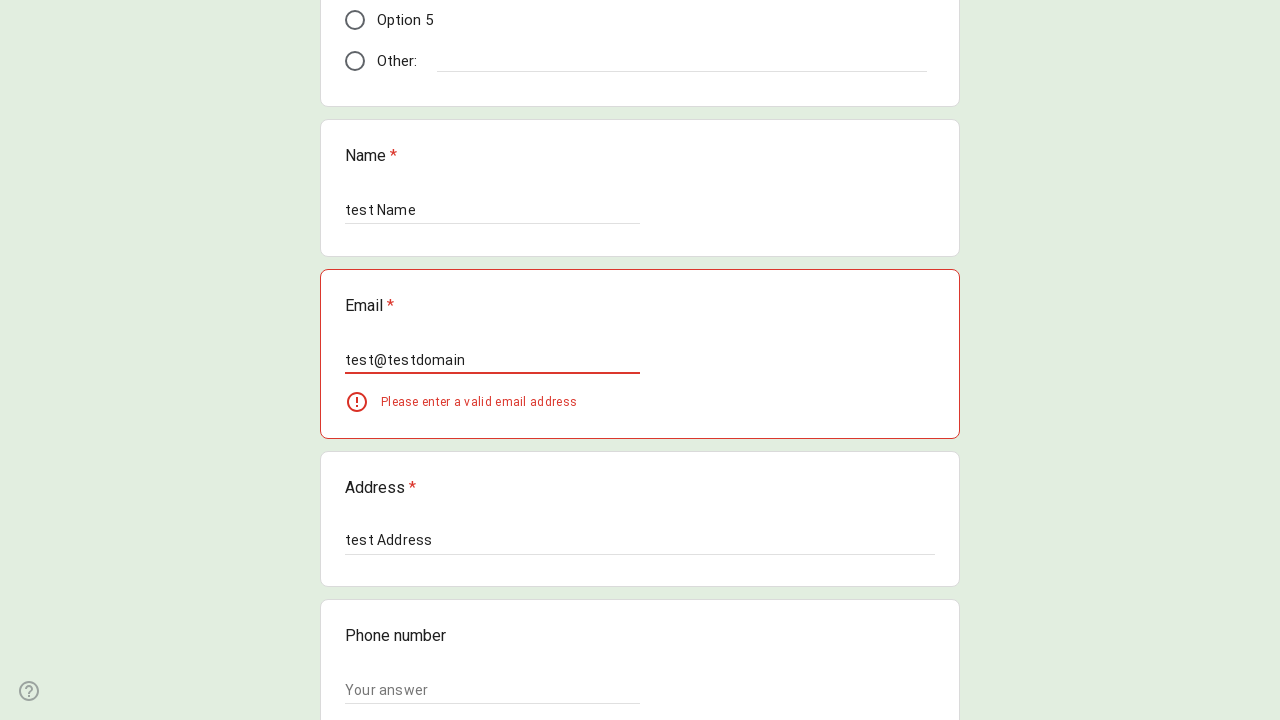